Tests radio button functionality by selecting the "Impressive" radio option and verifying it's checked

Starting URL: https://demoqa.com/radio-button

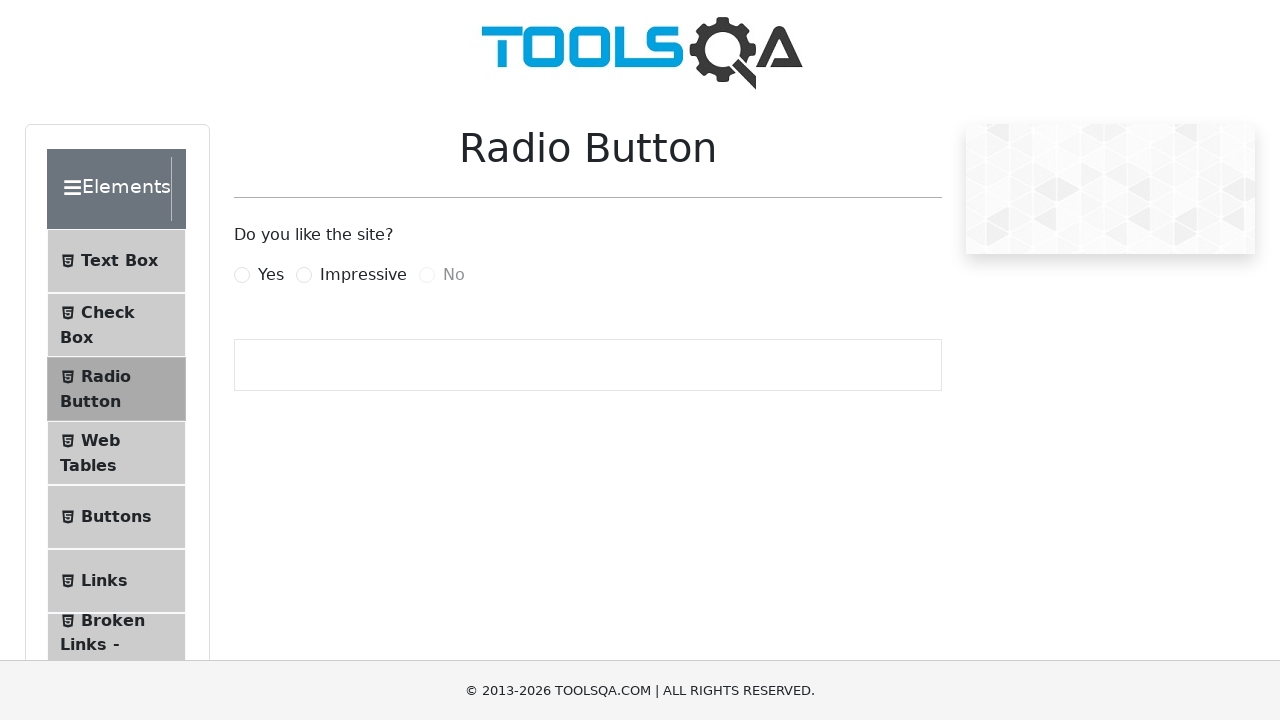

Clicked the 'Impressive' radio button at (363, 275) on xpath=//label[@for='impressiveRadio']
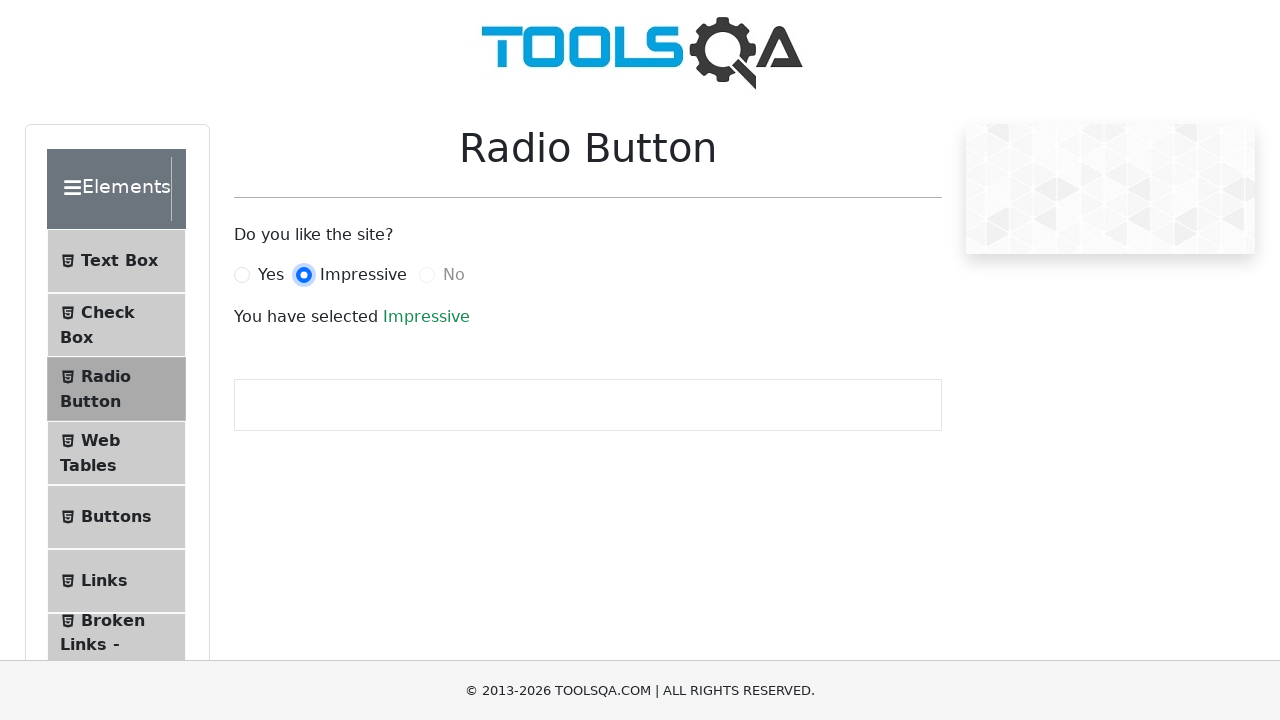

Verified 'Impressive' radio button is visible and checked
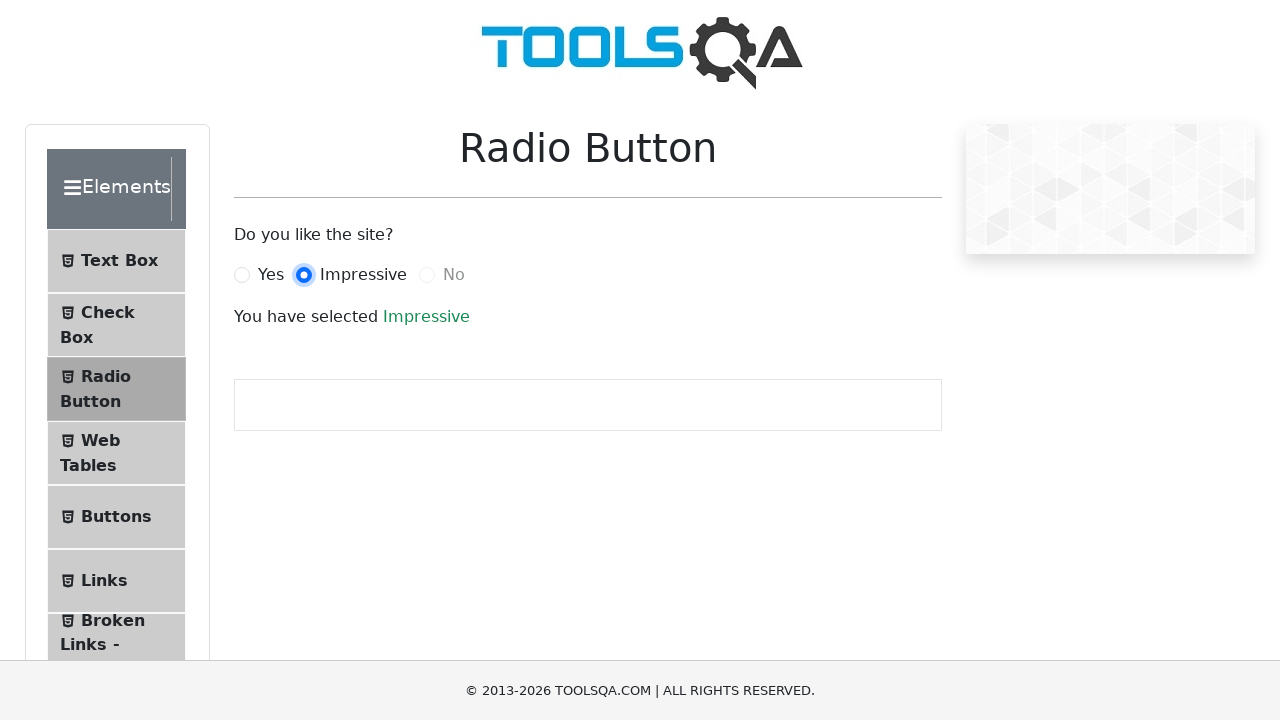

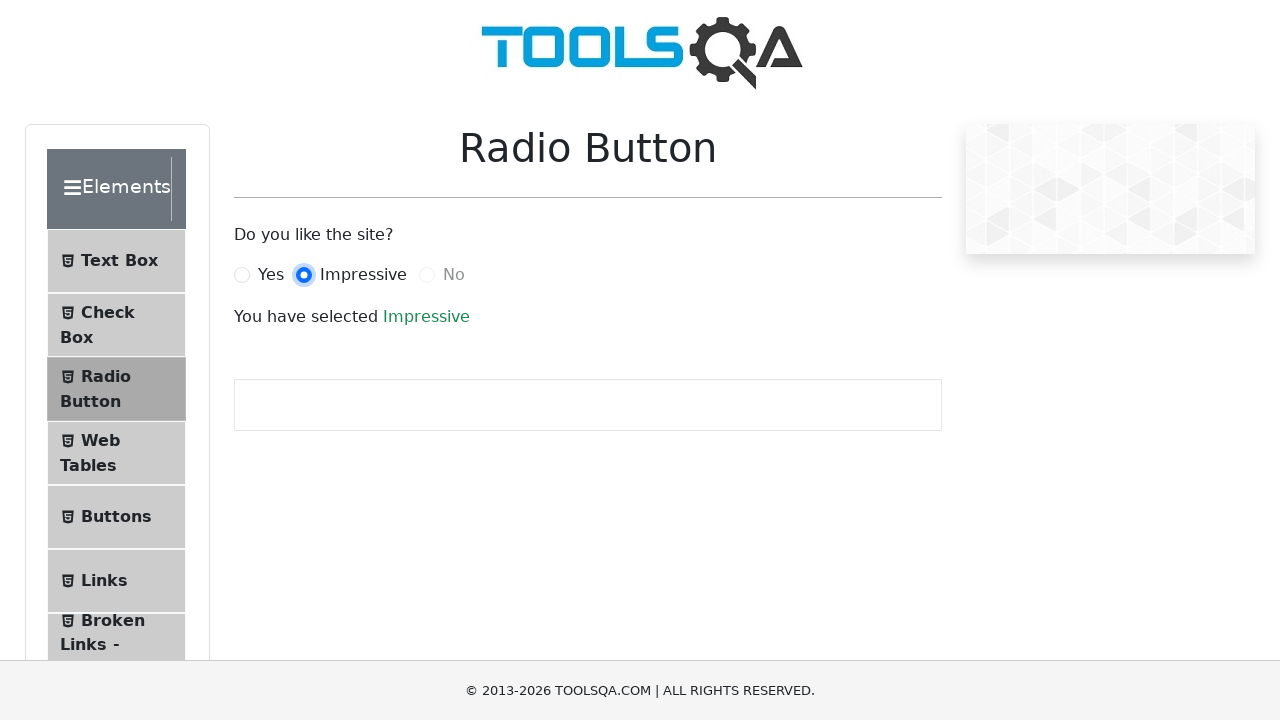